Navigates to greenstech.in and verifies the page loads successfully

Starting URL: https://greenstech.in/

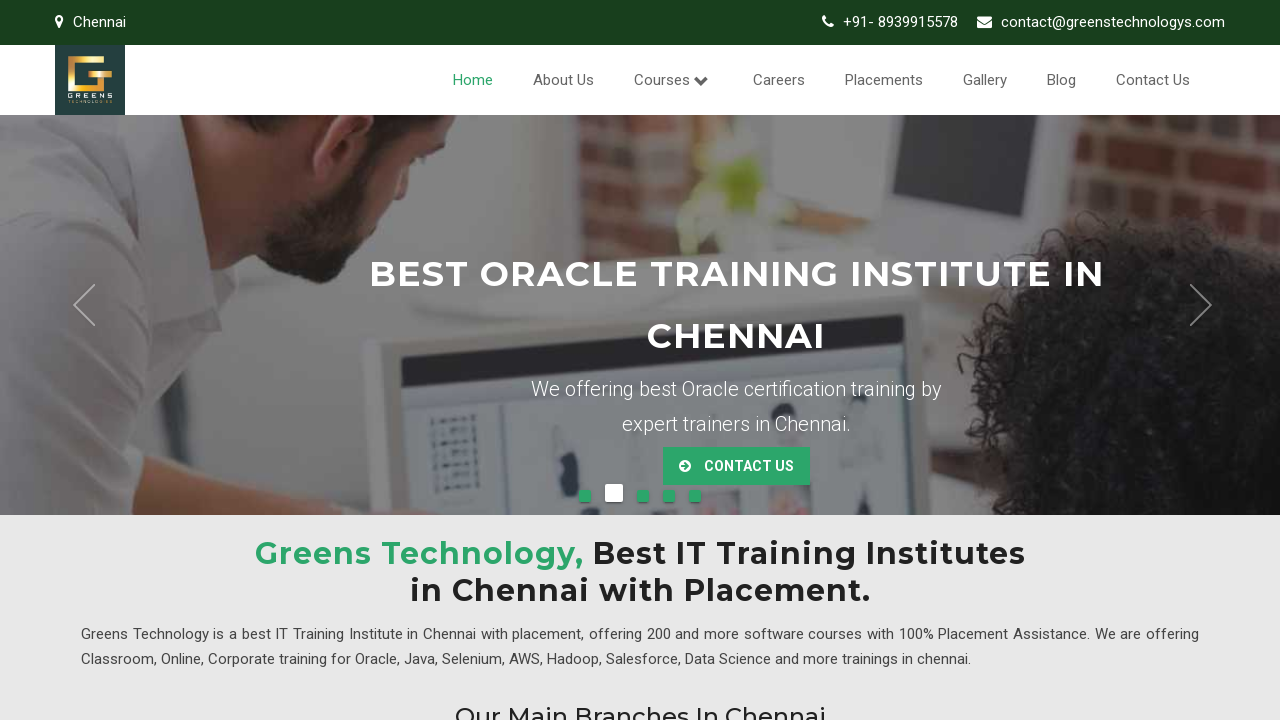

Waited for page DOM to be fully loaded at greenstech.in
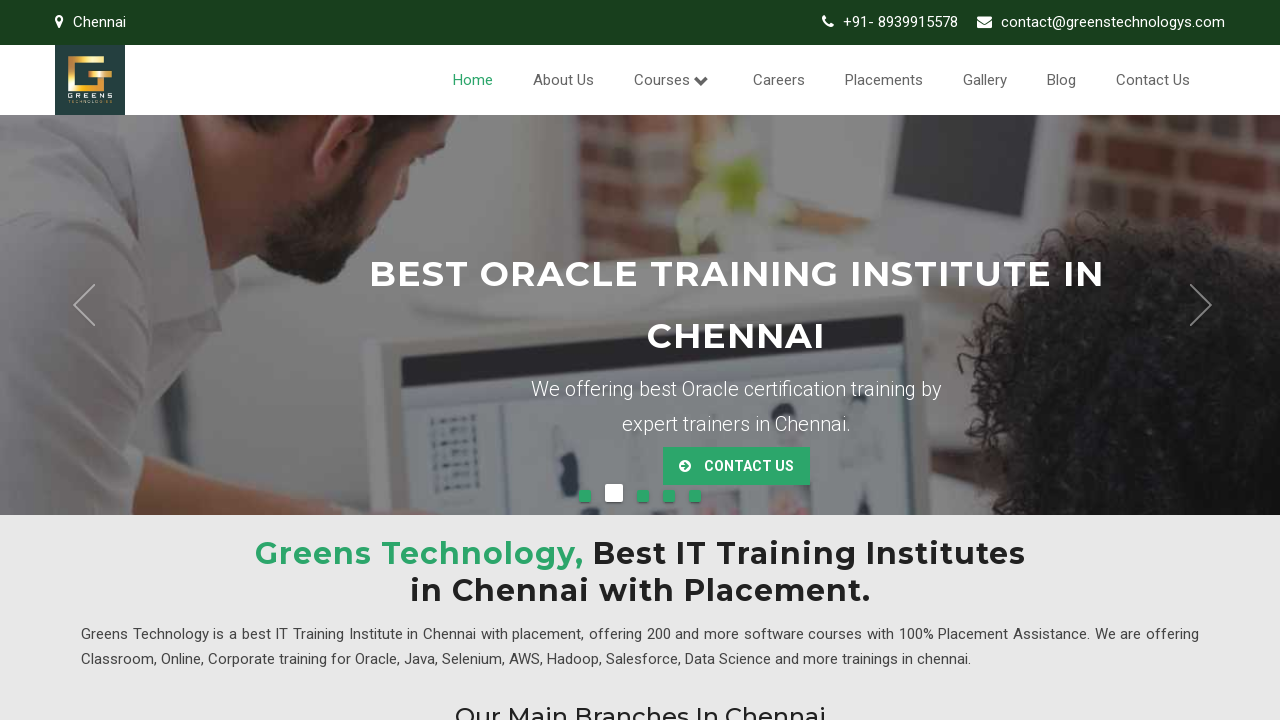

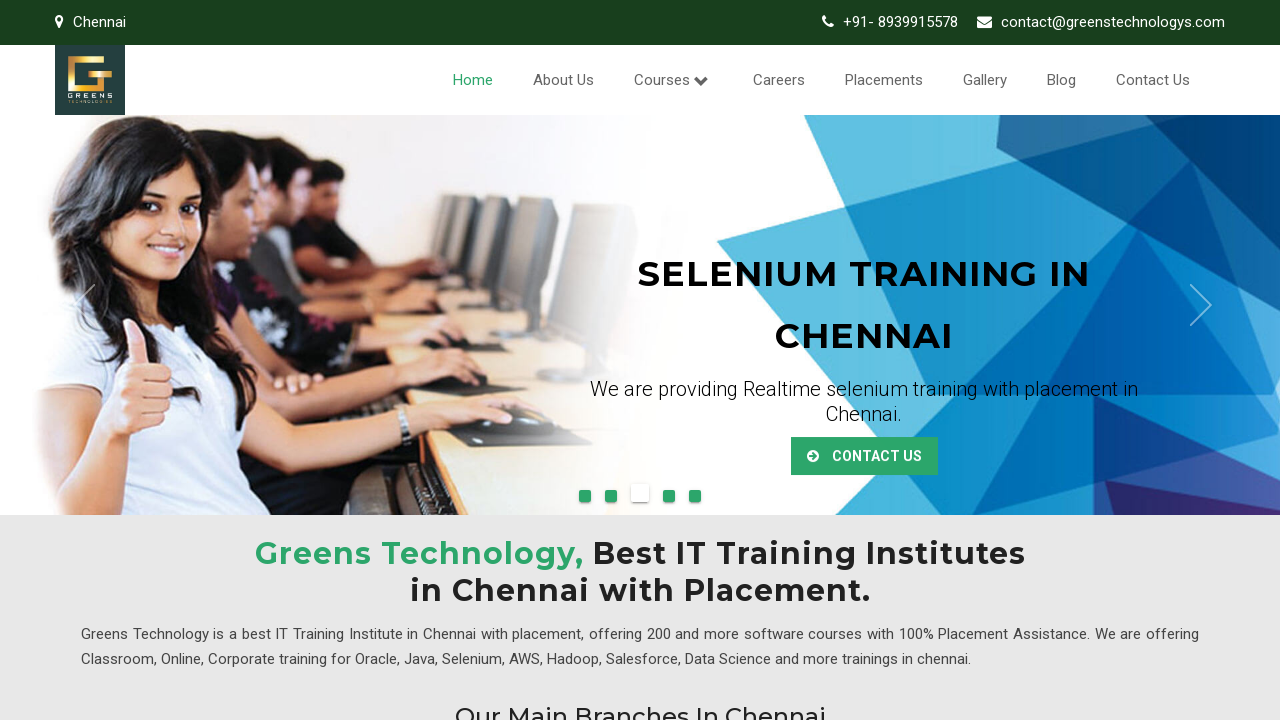